Tests checkbox functionality by selecting all checkboxes with IDs ending in 'day' on a test automation practice page

Starting URL: https://testautomationpractice.blogspot.com/

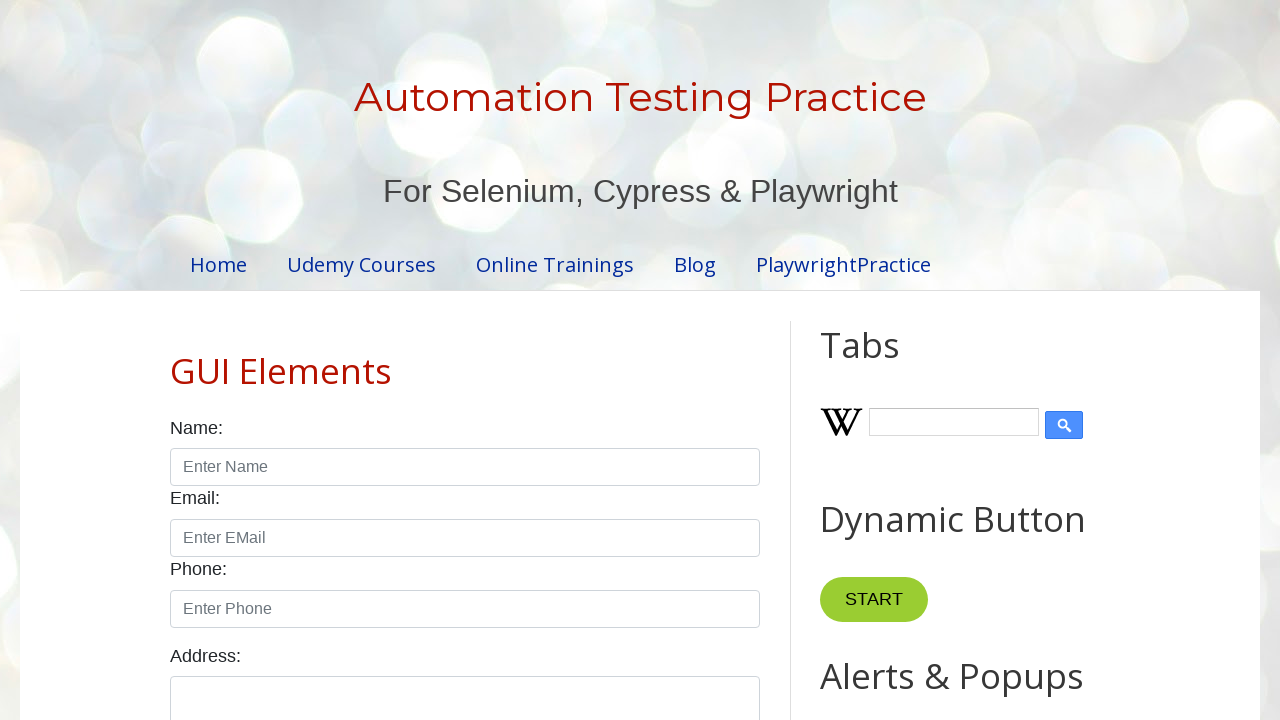

Waited for checkboxes with IDs ending in 'day' to be available
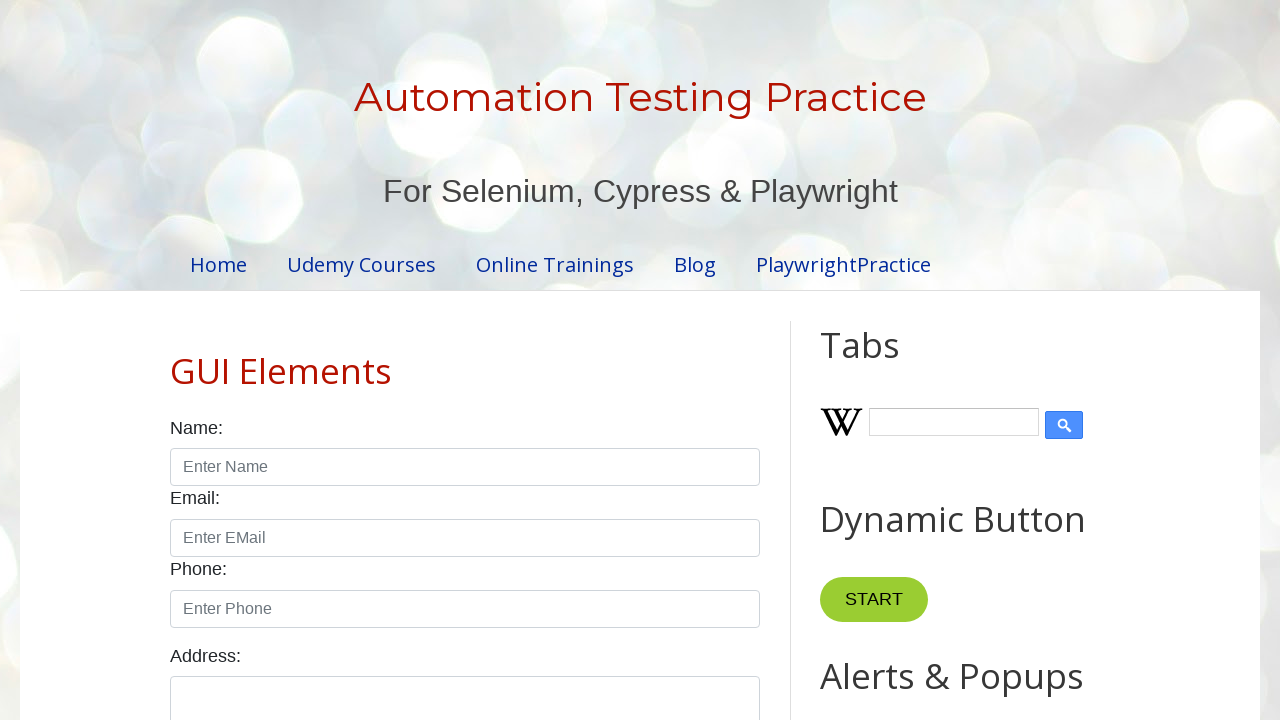

Located all checkboxes with IDs ending in 'day'
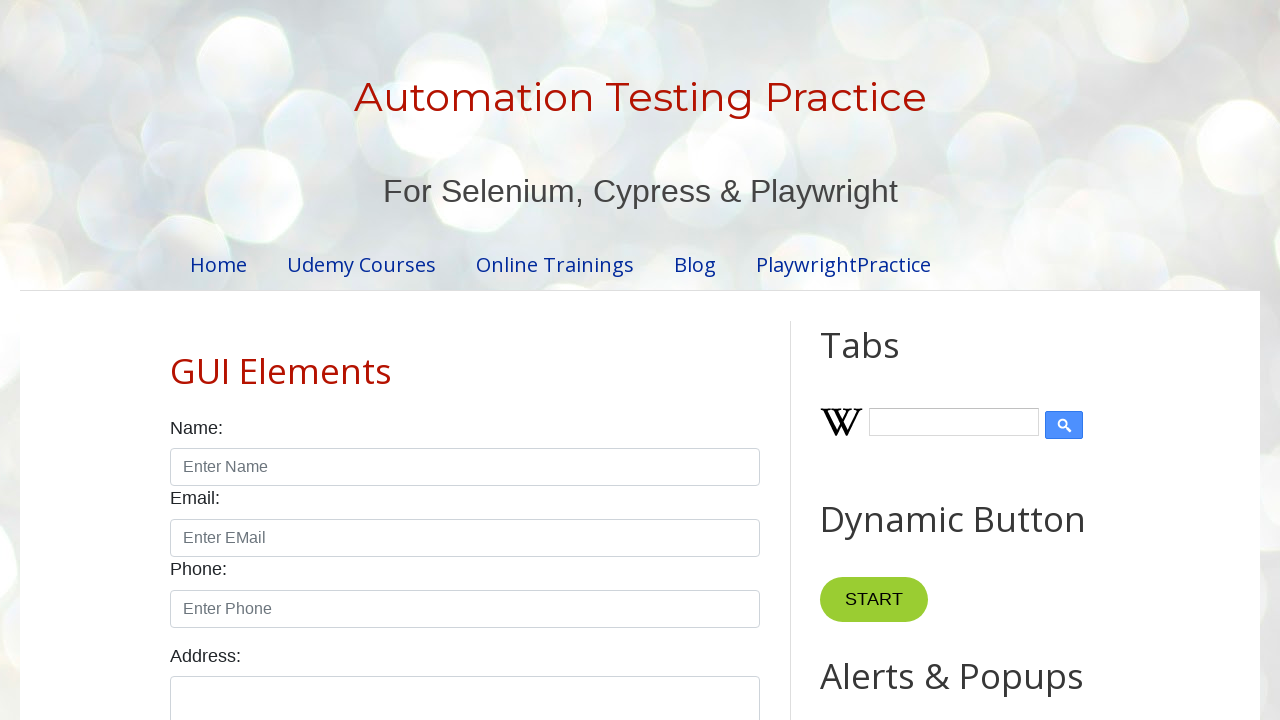

Found 7 checkboxes with IDs ending in 'day'
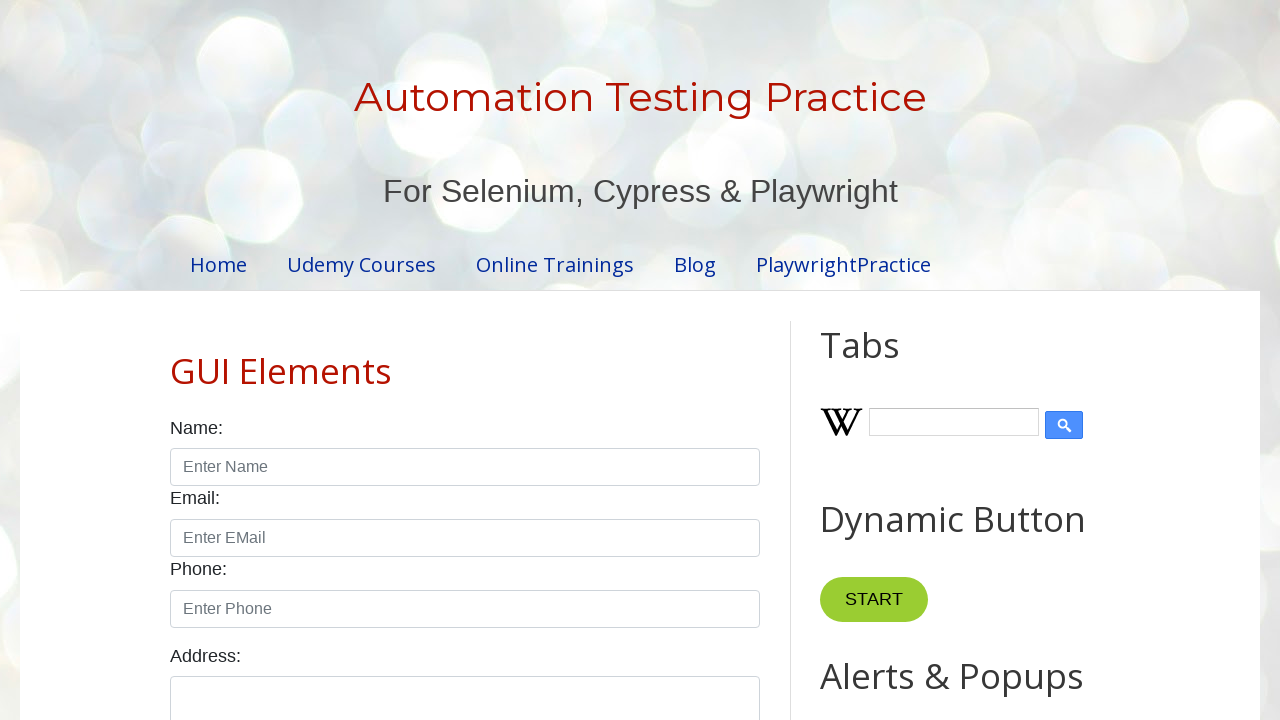

Clicked checkbox 1 of 7 at (176, 360) on input[id$='day'] >> nth=0
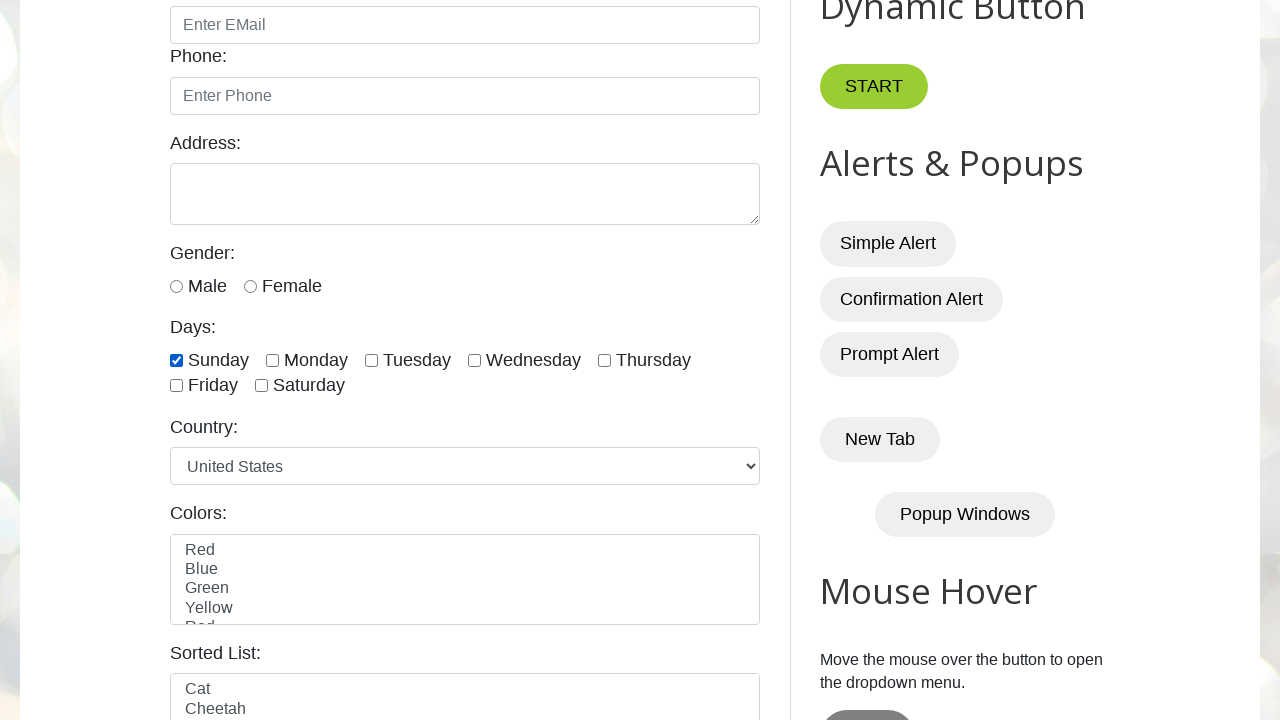

Clicked checkbox 2 of 7 at (272, 360) on input[id$='day'] >> nth=1
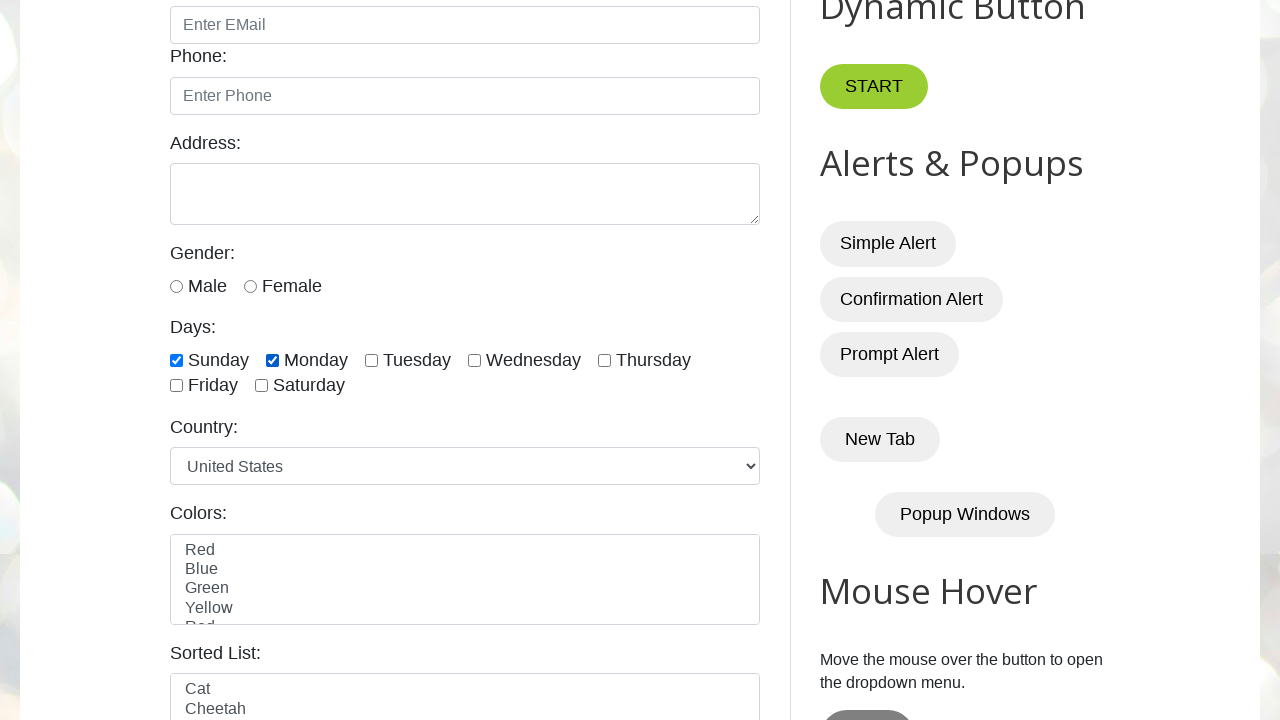

Clicked checkbox 3 of 7 at (372, 360) on input[id$='day'] >> nth=2
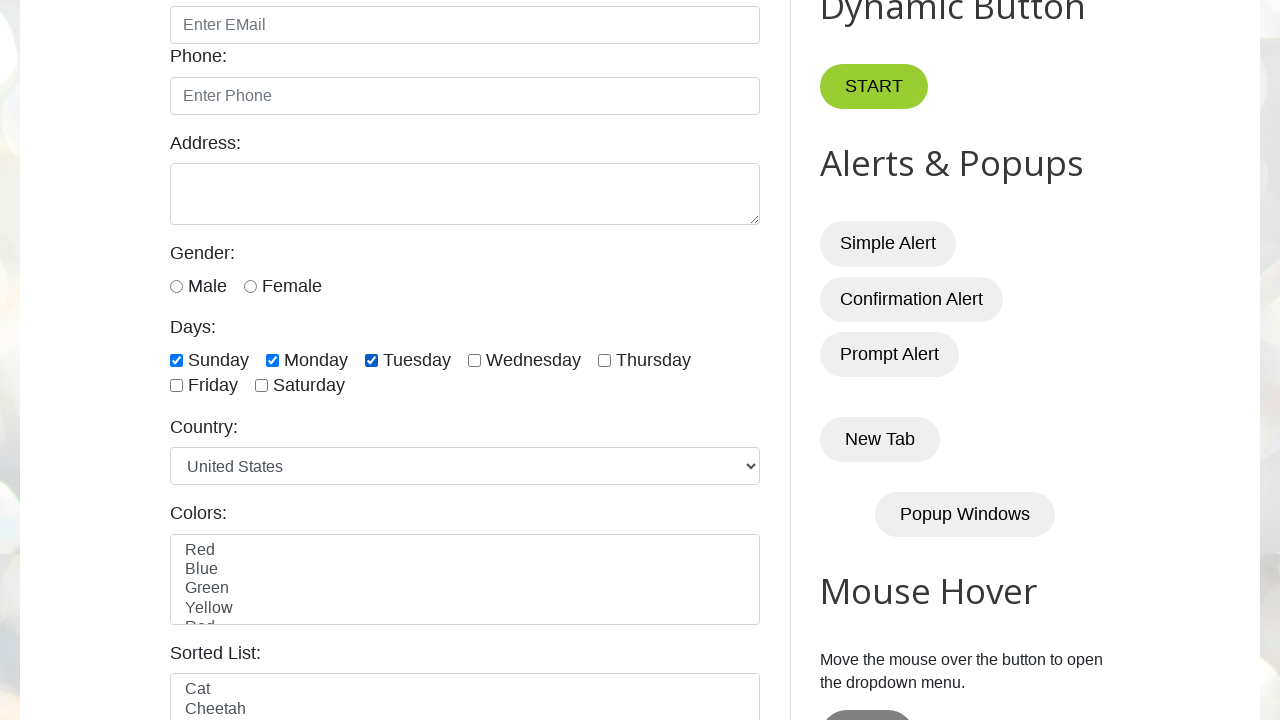

Clicked checkbox 4 of 7 at (474, 360) on input[id$='day'] >> nth=3
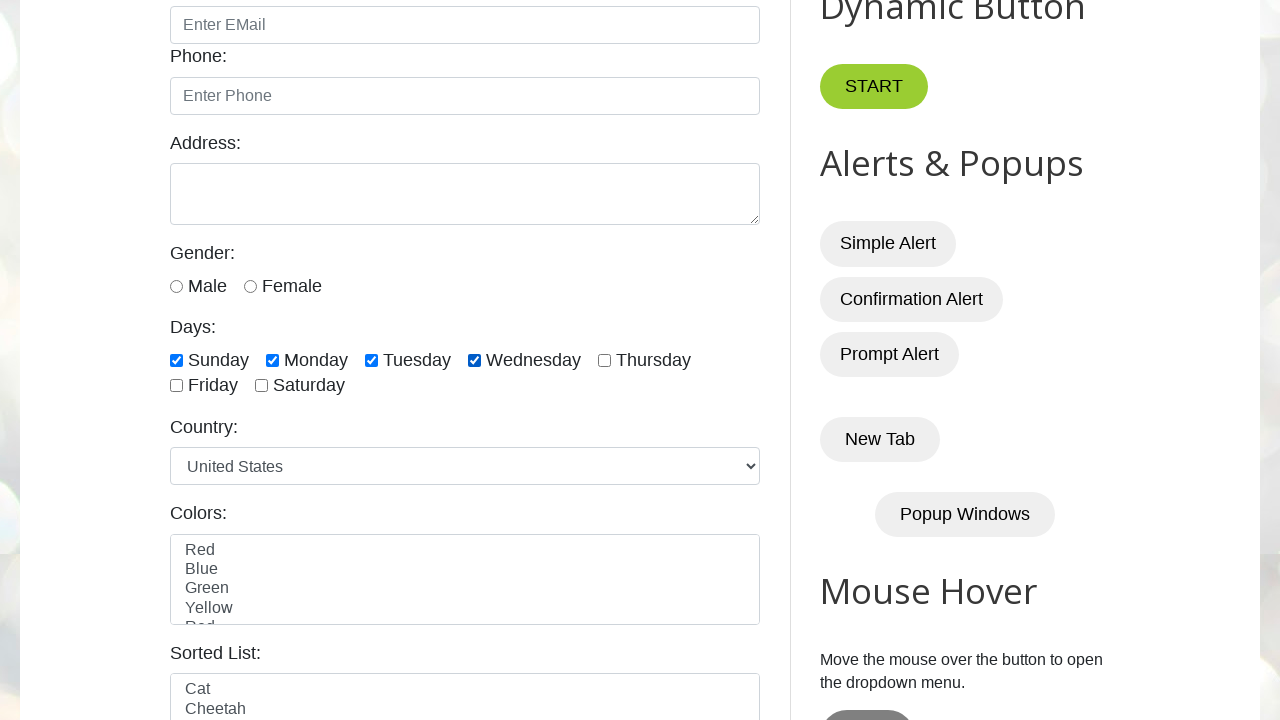

Clicked checkbox 5 of 7 at (604, 360) on input[id$='day'] >> nth=4
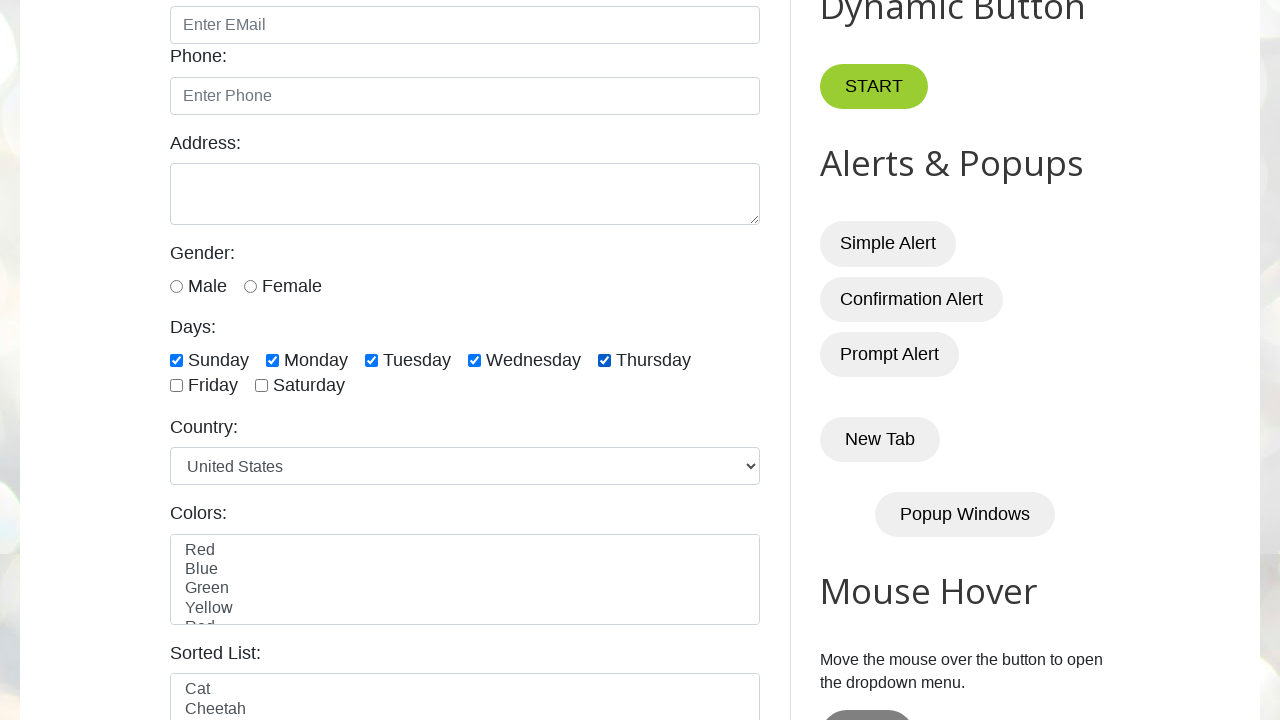

Clicked checkbox 6 of 7 at (176, 386) on input[id$='day'] >> nth=5
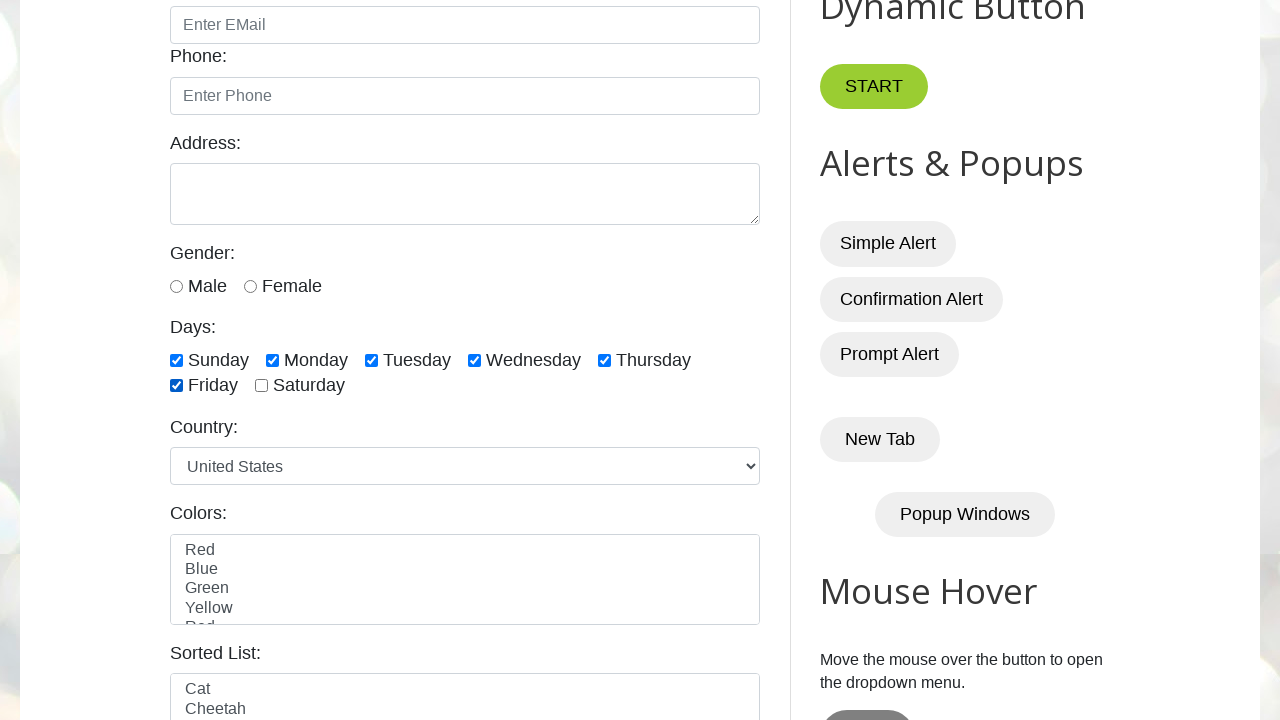

Clicked checkbox 7 of 7 at (262, 386) on input[id$='day'] >> nth=6
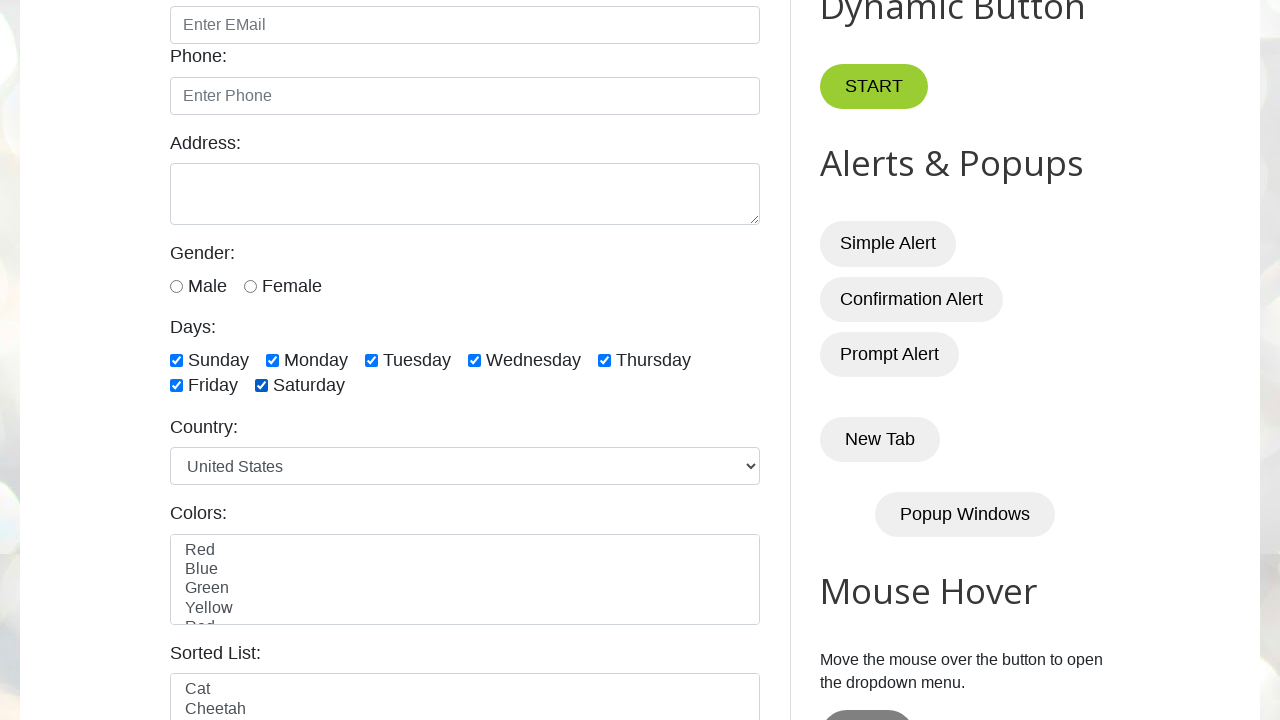

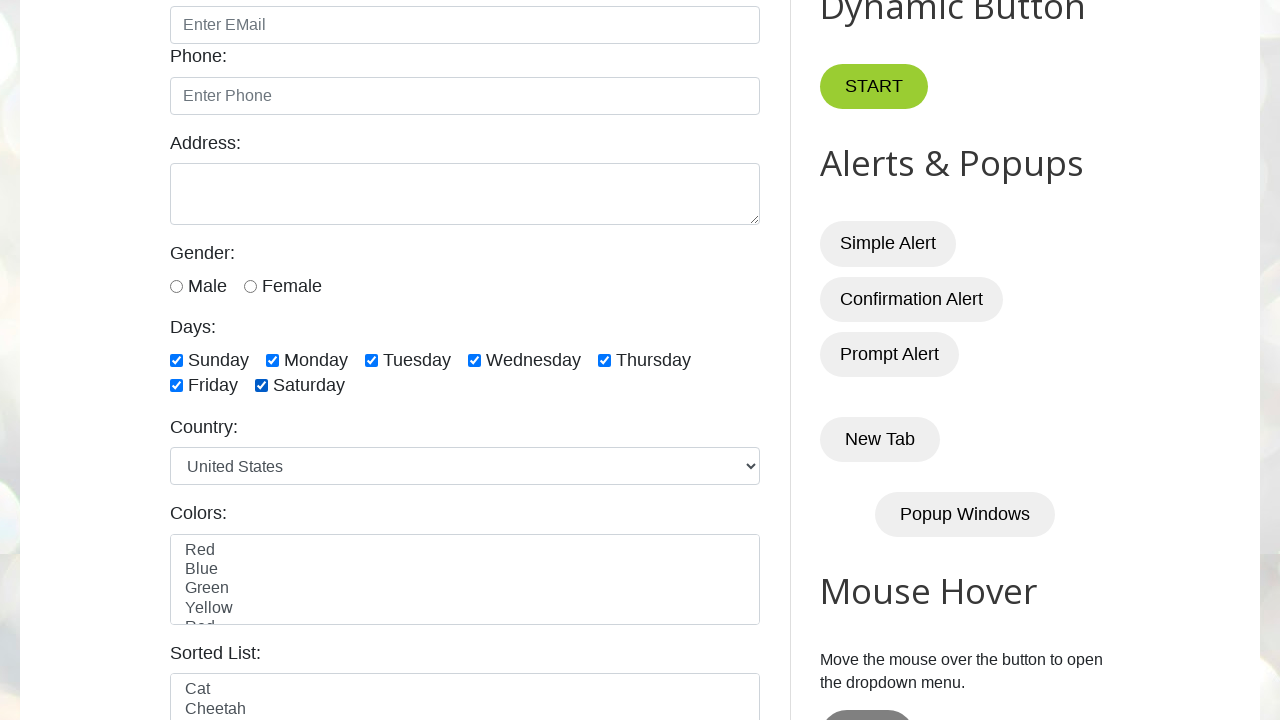